Tests the image carousel navigation by clicking the right and left arrow buttons

Starting URL: https://www.maximus.com.ar/

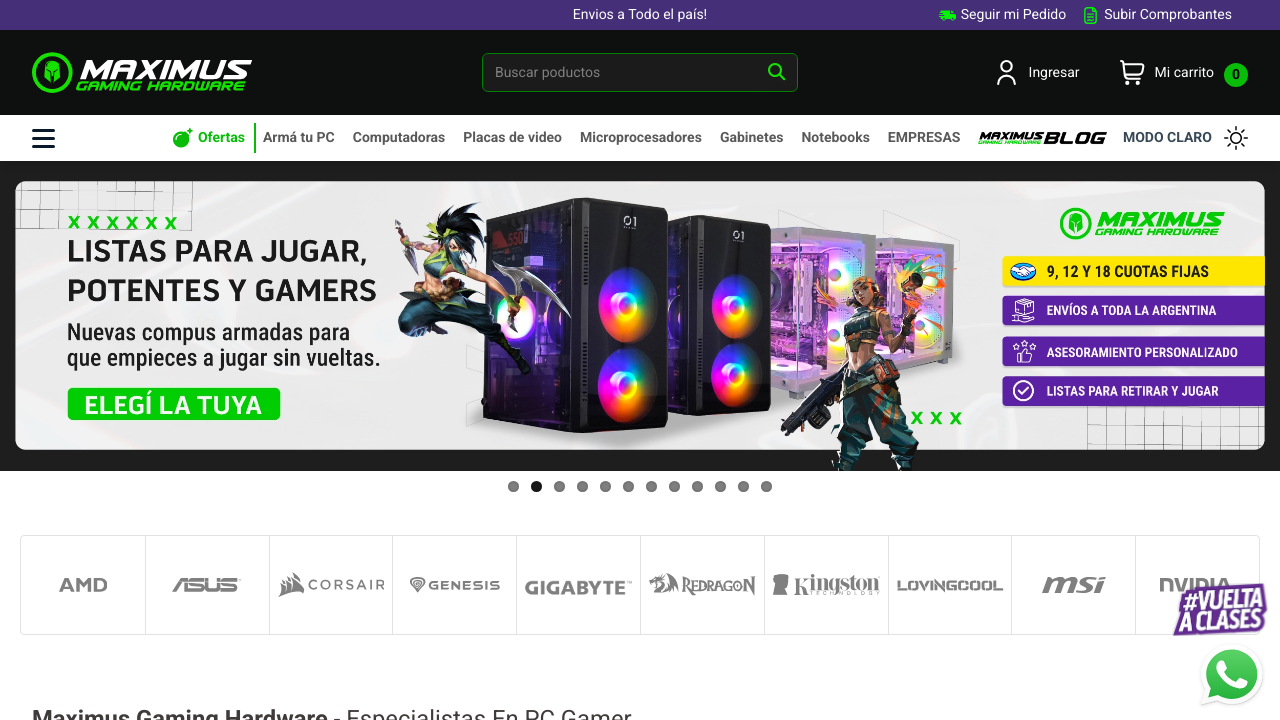

Clicked right arrow button to advance image carousel at (1260, 301) on xpath=//*[@id='mainSlider']/div/ul/li[2]/a/img
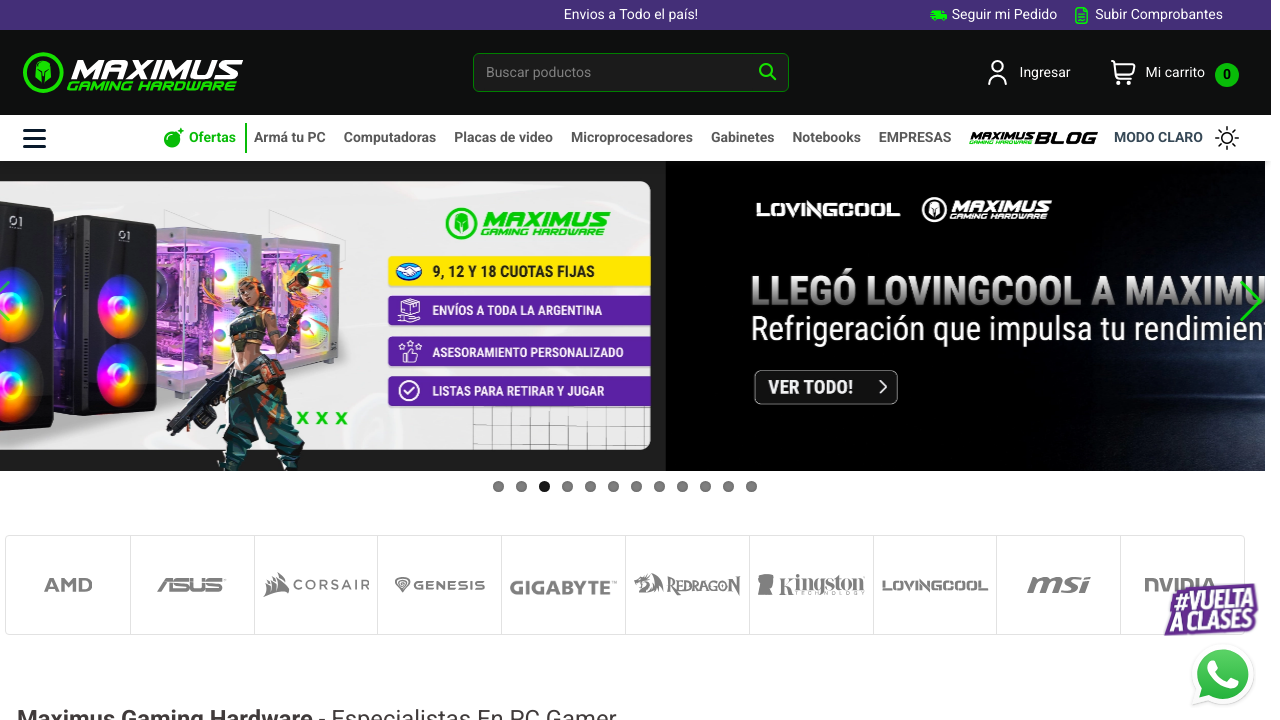

Clicked left arrow button to navigate back in image carousel at (30, 301) on xpath=//*[@id='mainSlider']/div/ul/li[1]/a/img
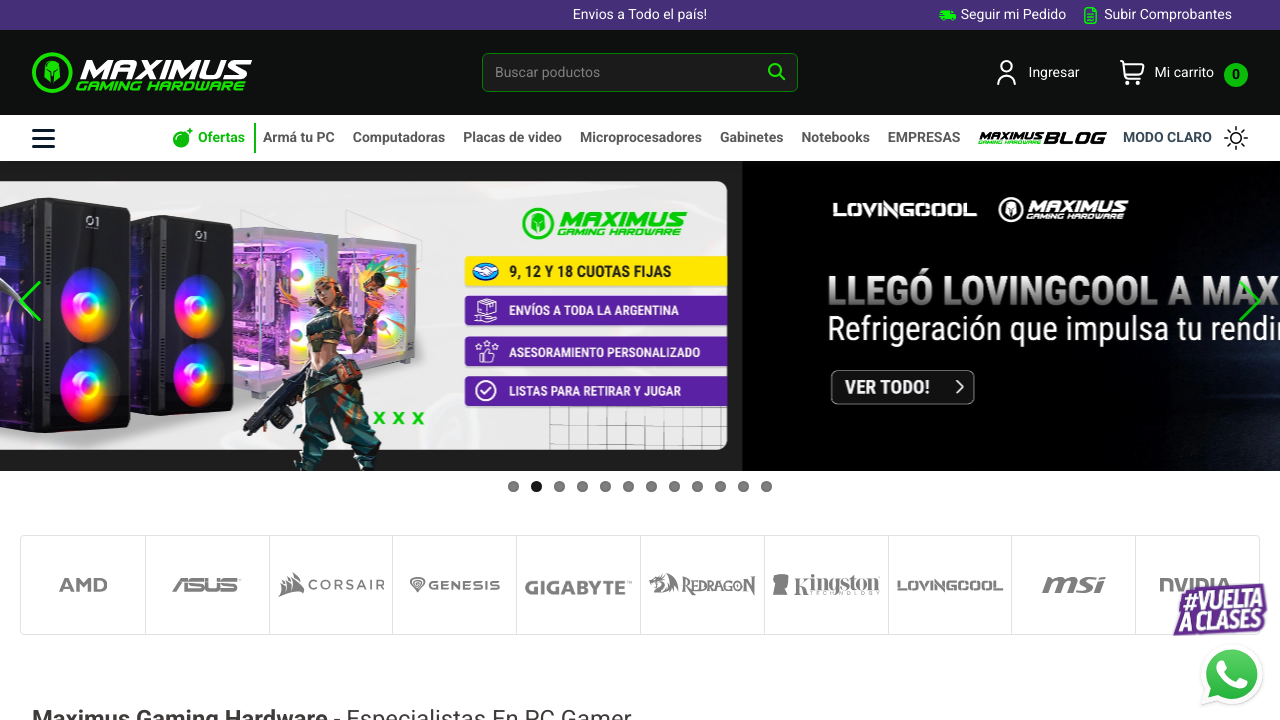

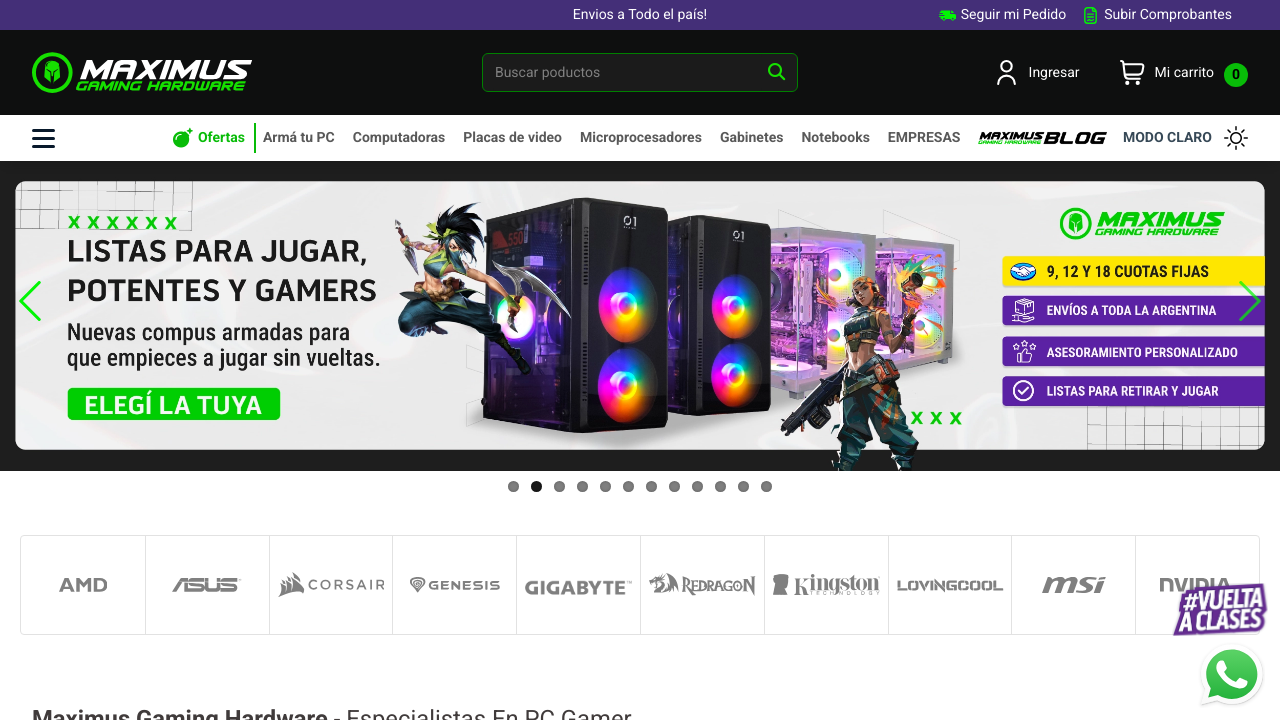